Tests handling JavaScript prompt dialogs with text input

Starting URL: https://bonigarcia.dev/selenium-webdriver-java/dialog-boxes.html

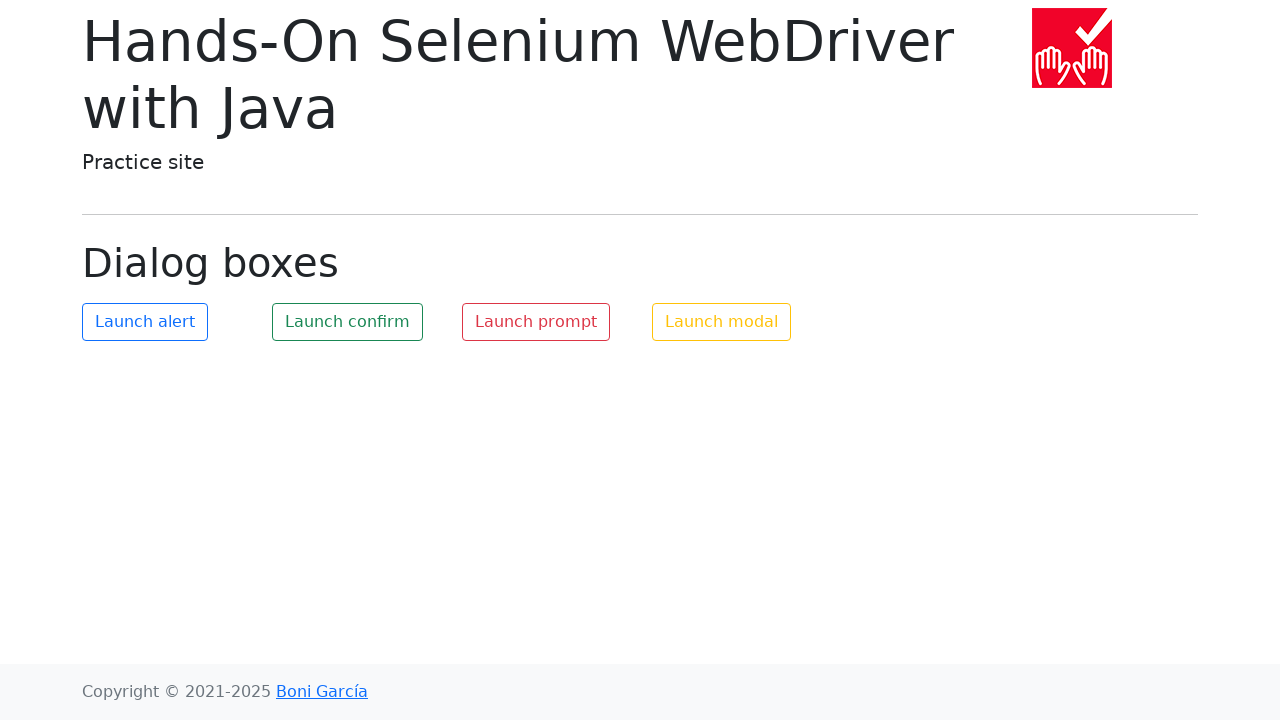

Registered dialog event handler
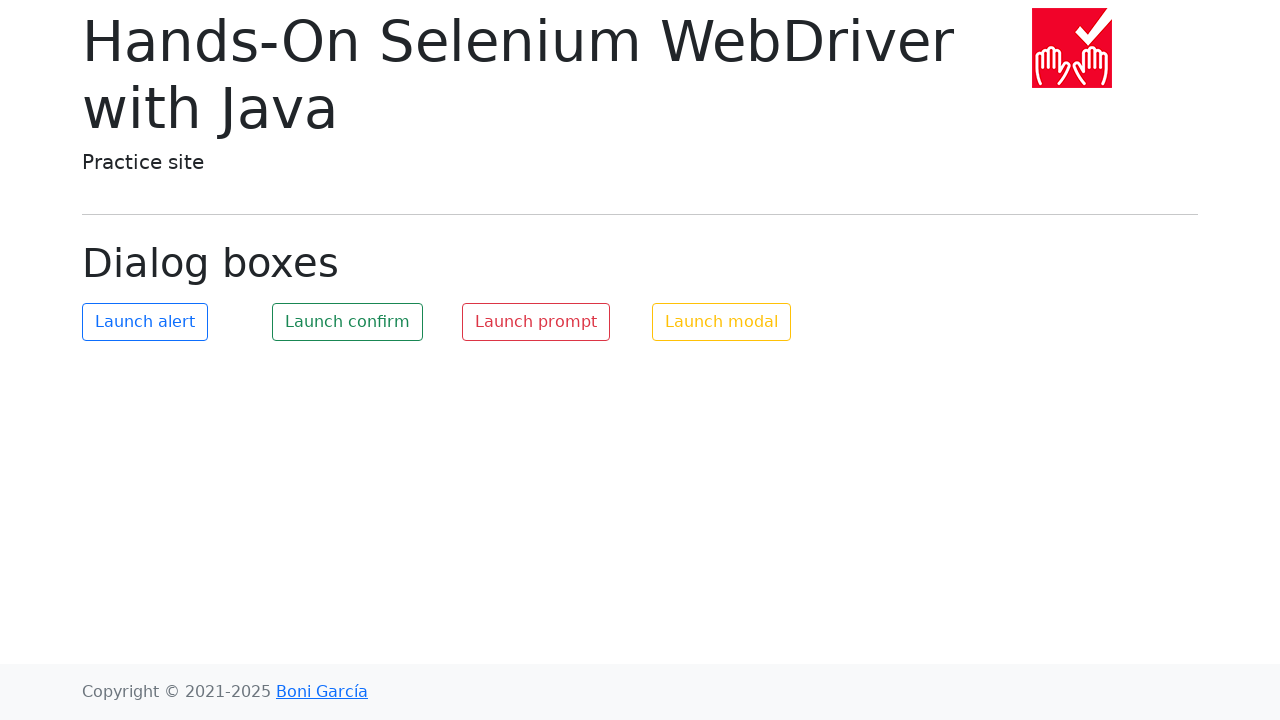

Clicked prompt button to trigger JavaScript dialog at (536, 322) on #my-prompt
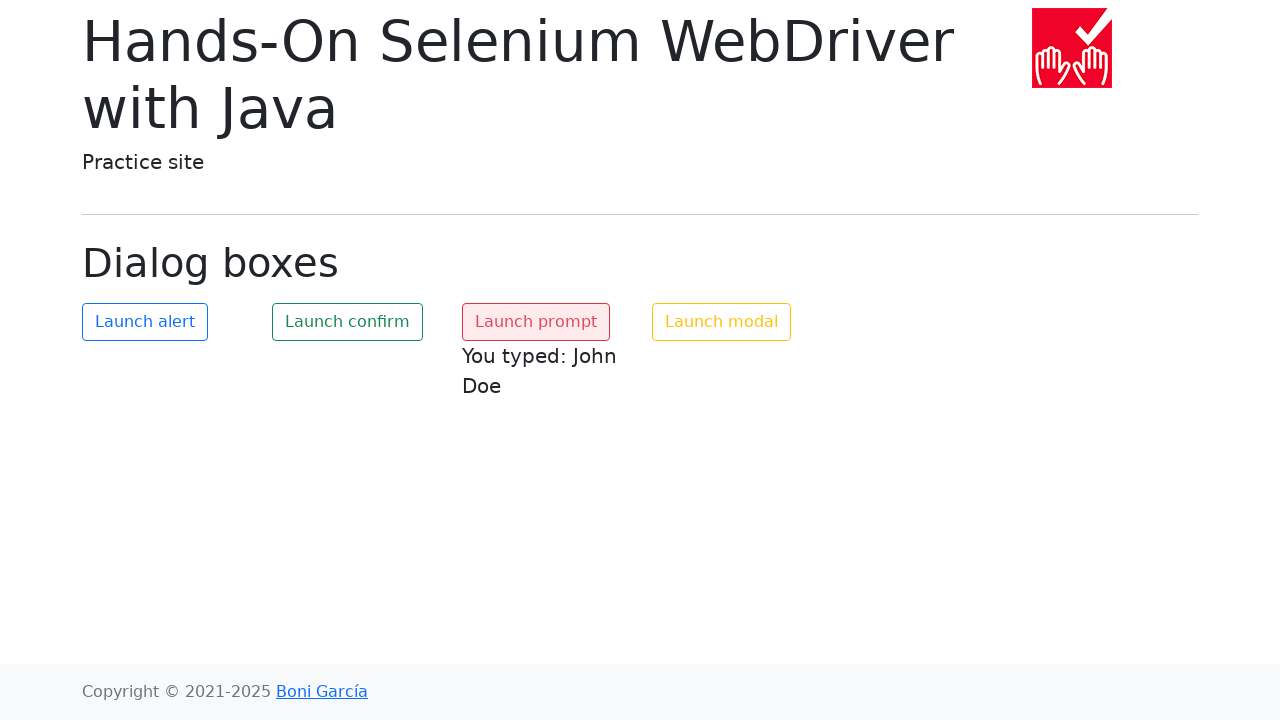

Waited 500ms for dialog handling to complete
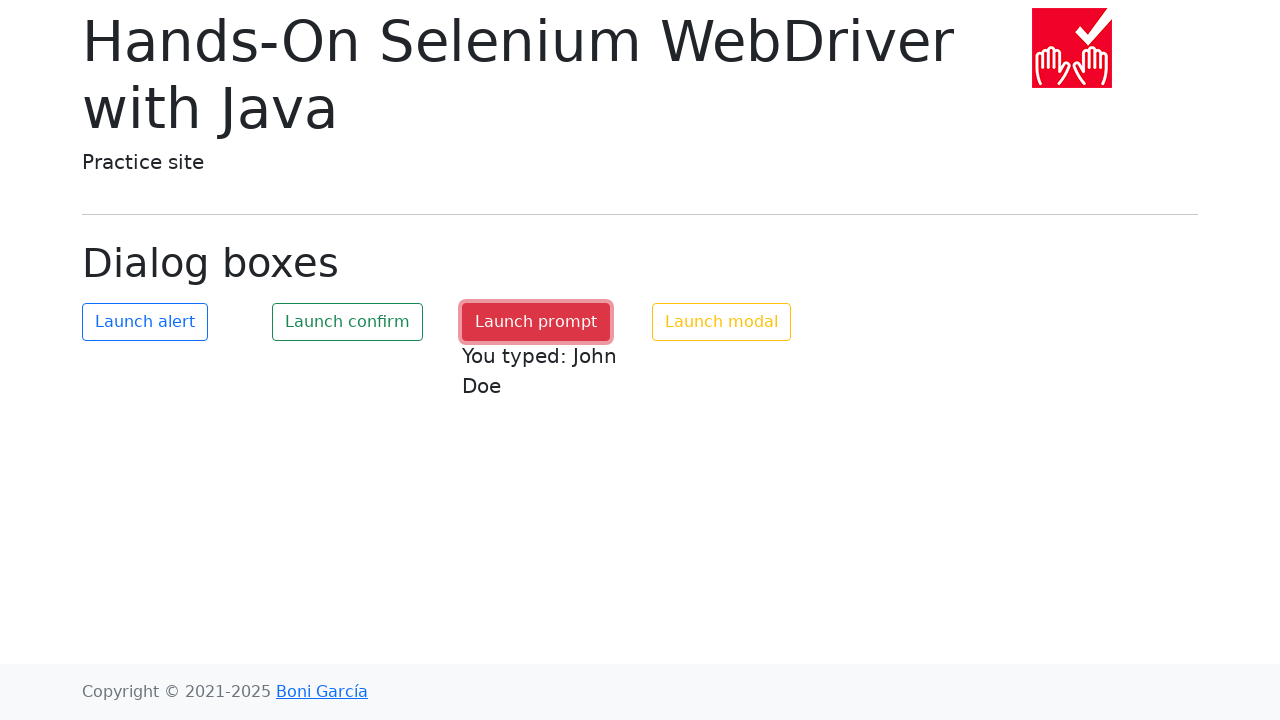

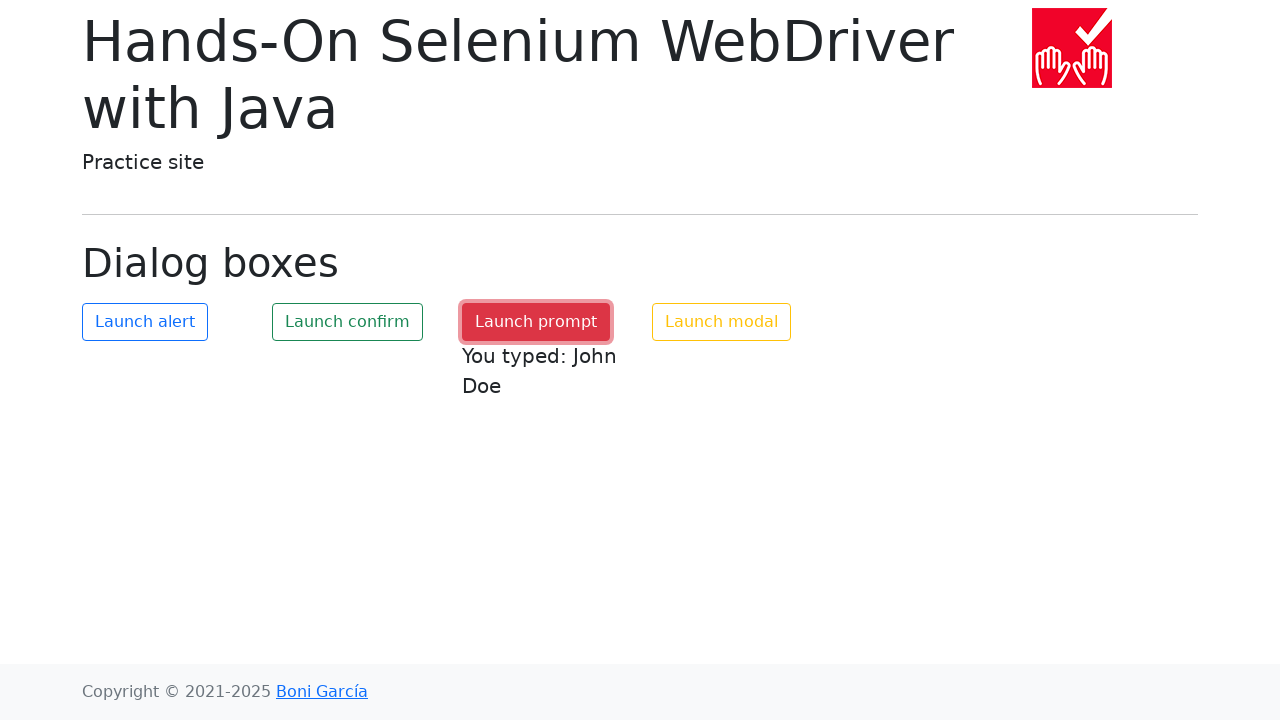